Verifies that the "Log In" button on the NextBaseCRM login page displays the expected text "Log In" by checking the button's value attribute.

Starting URL: https://login1.nextbasecrm.com/

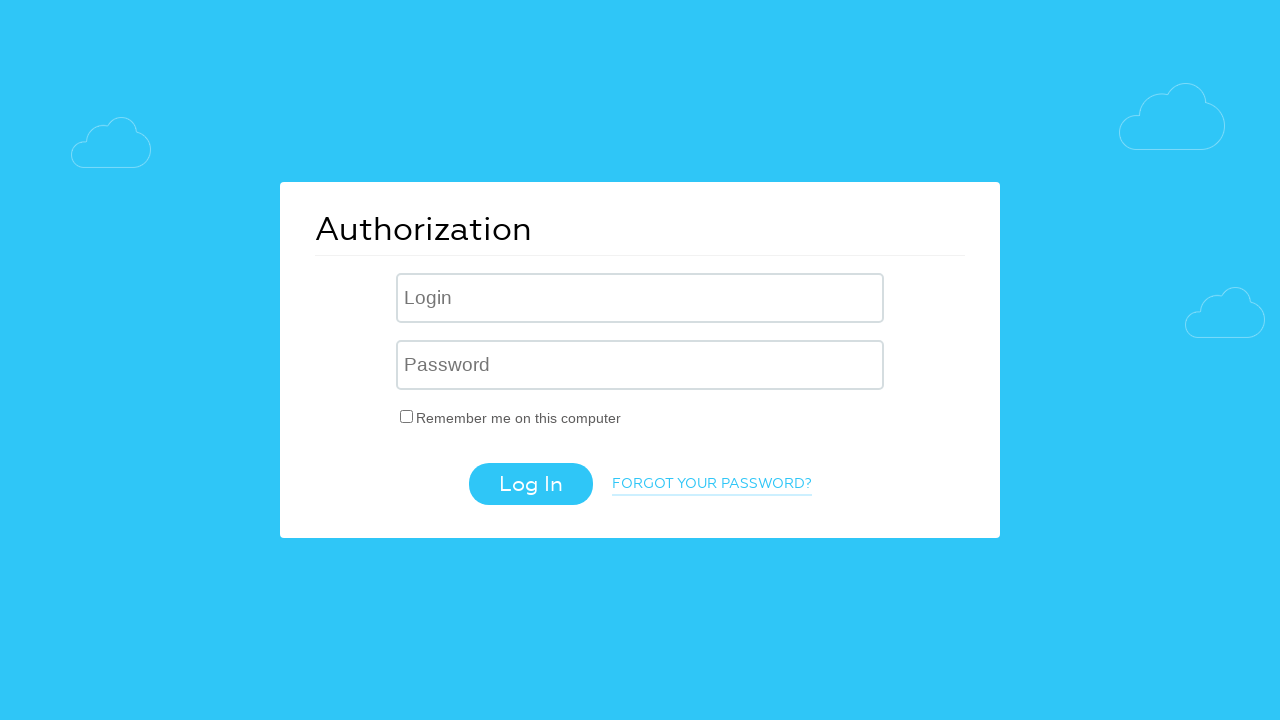

Located the login button using CSS selector 'input.login-btn'
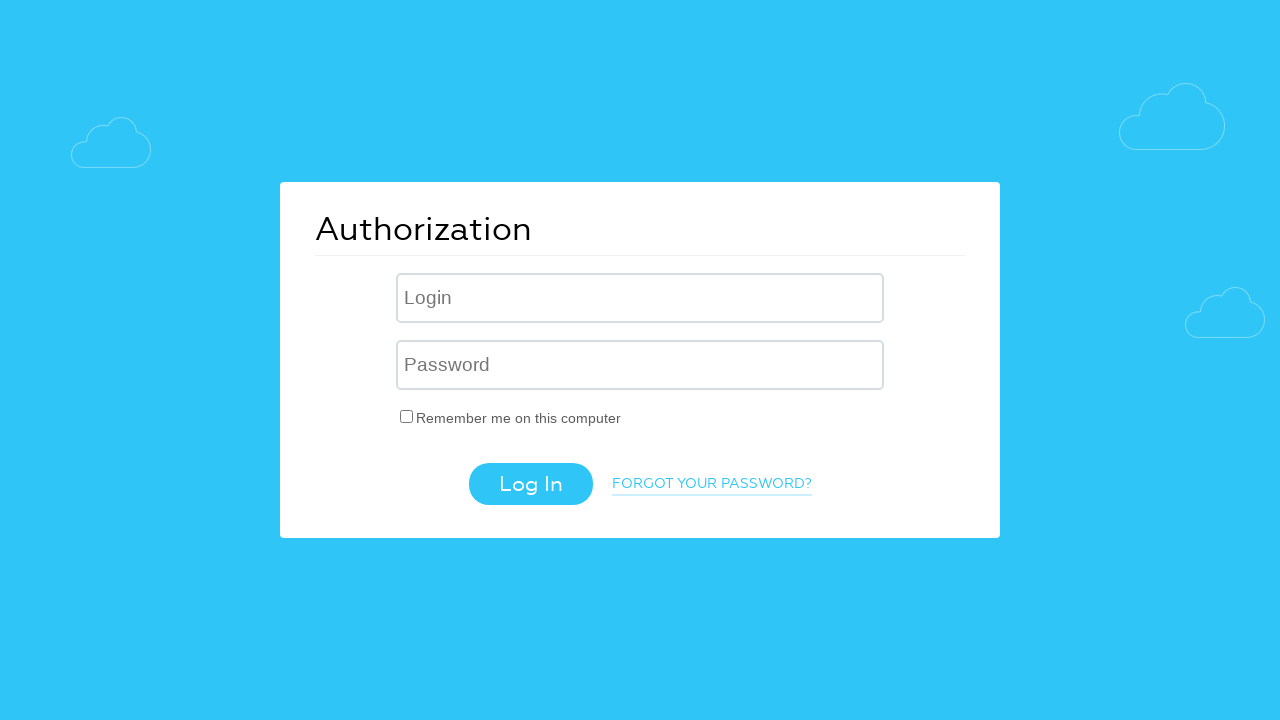

Waited for login button to become visible
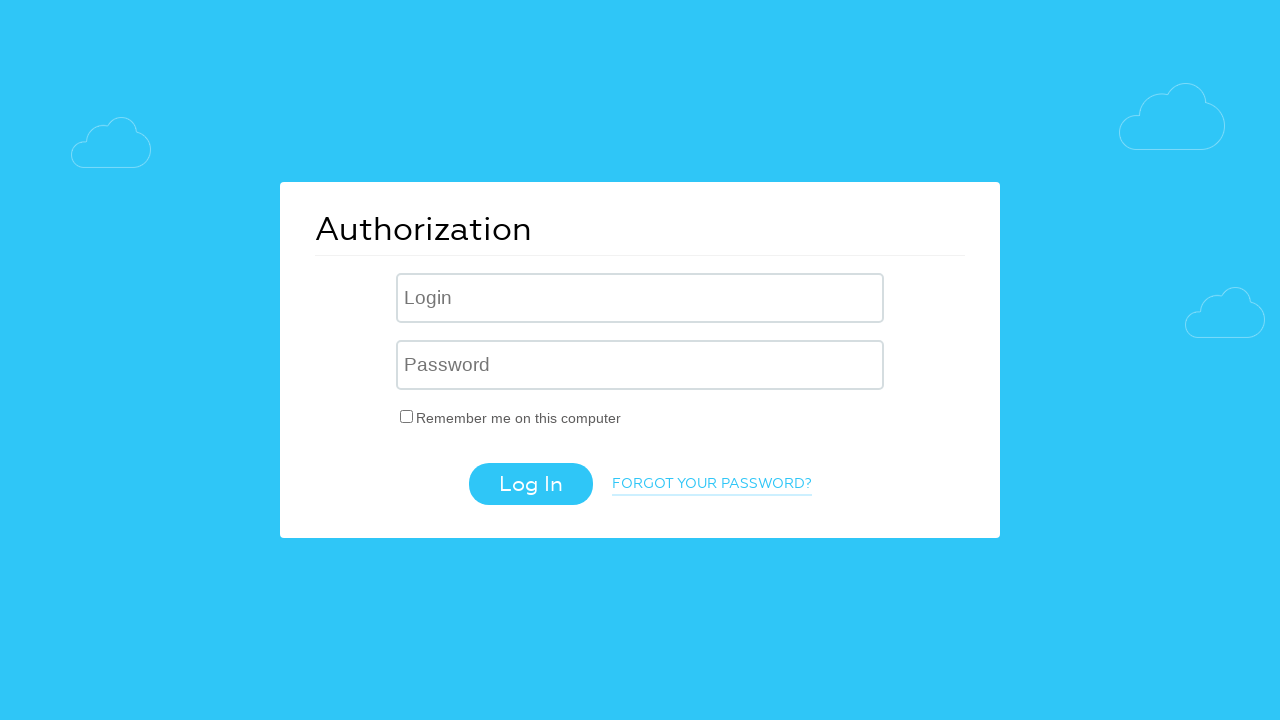

Retrieved login button value attribute: 'Log In'
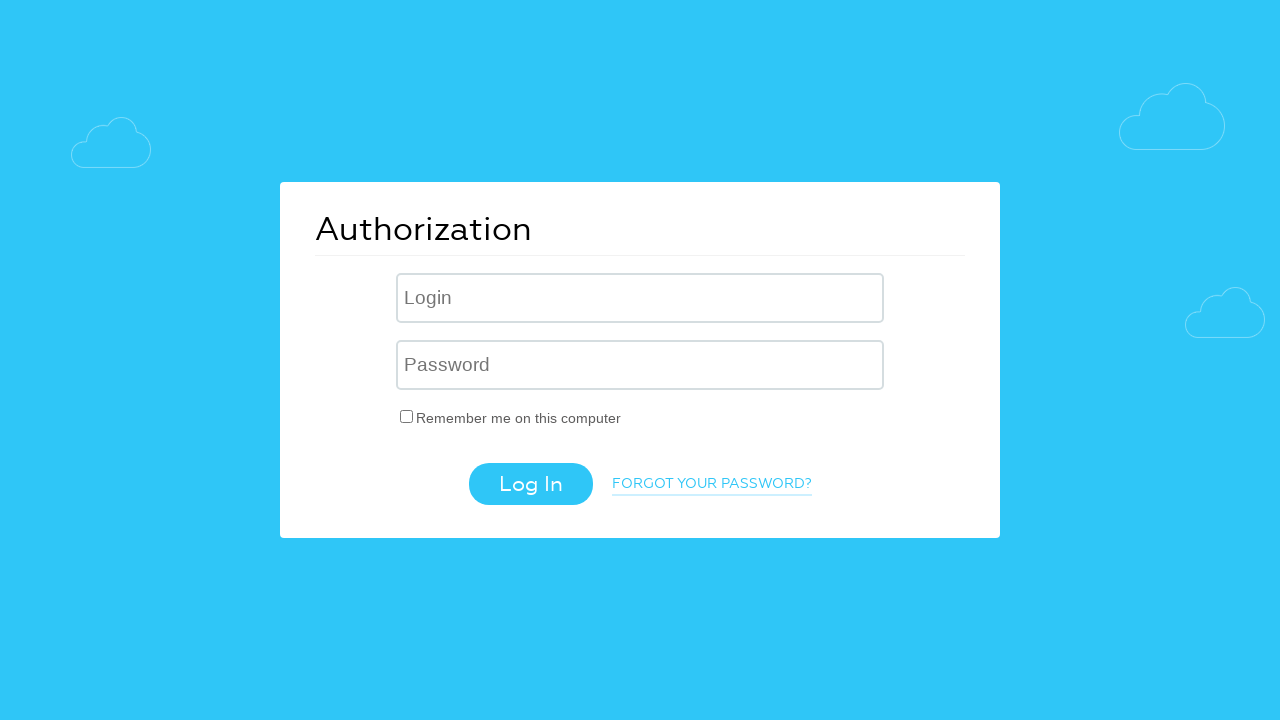

Verified login button displays expected text 'Log In'
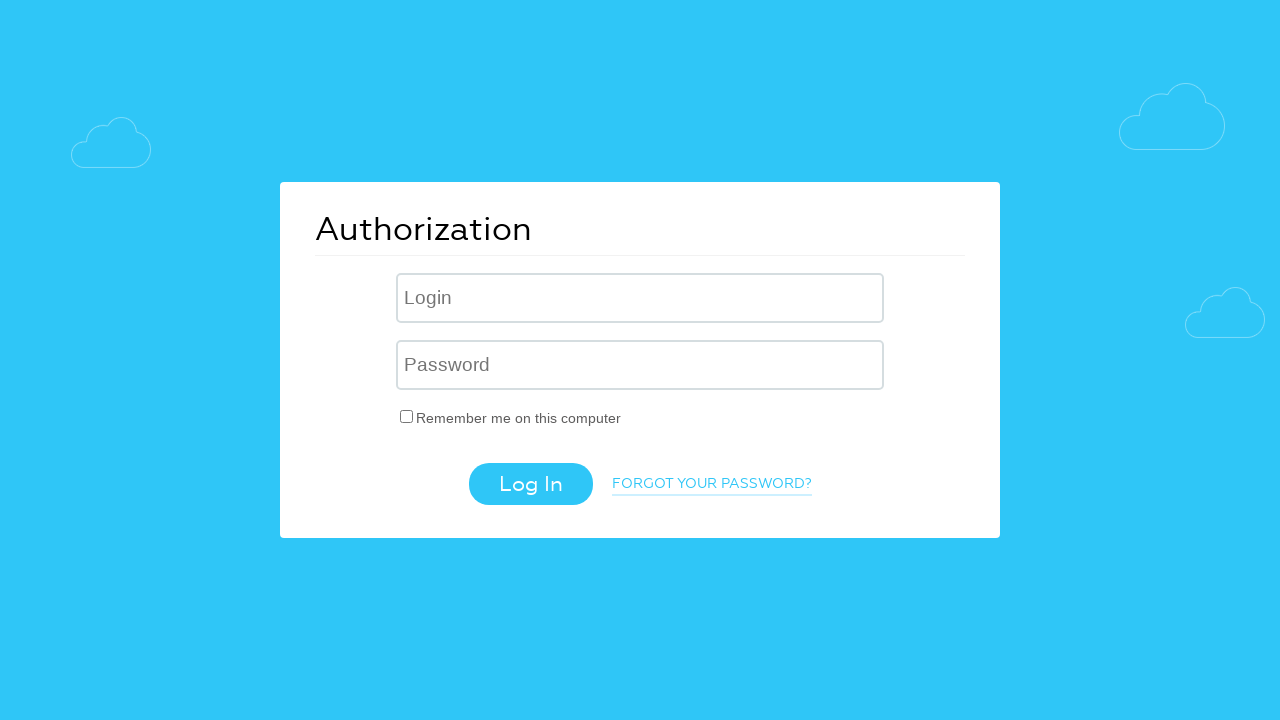

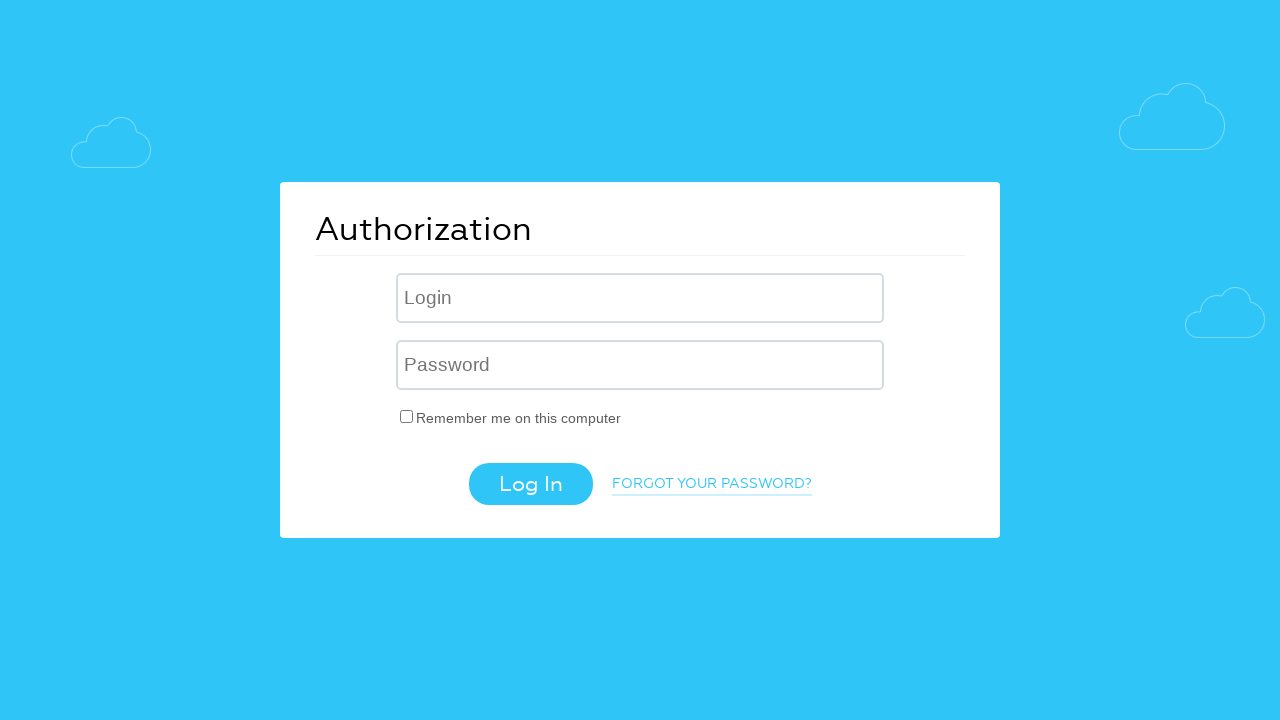